Tests JavaScript prompt alert by clicking the prompt button, entering text "hello" into the prompt, accepting it, and verifying the result message shows the entered text

Starting URL: http://practice.cydeo.com/javascript_alerts

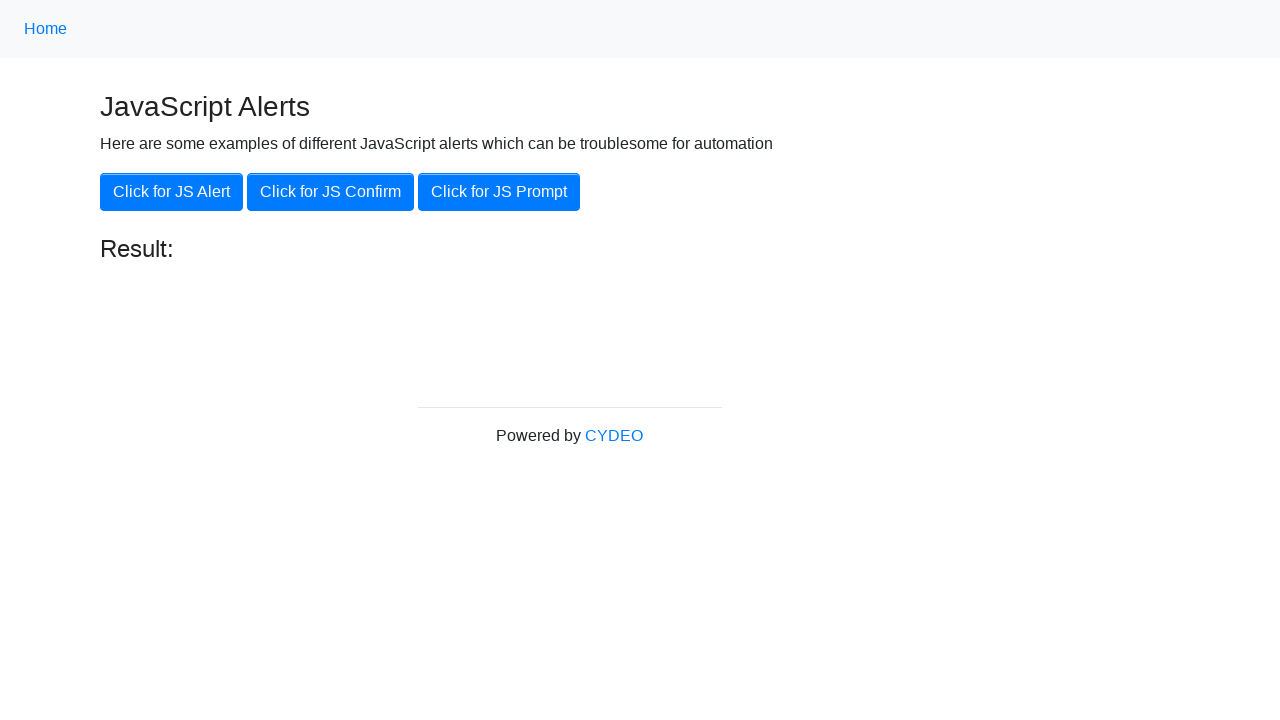

Set up dialog handler to accept prompt with text 'hello'
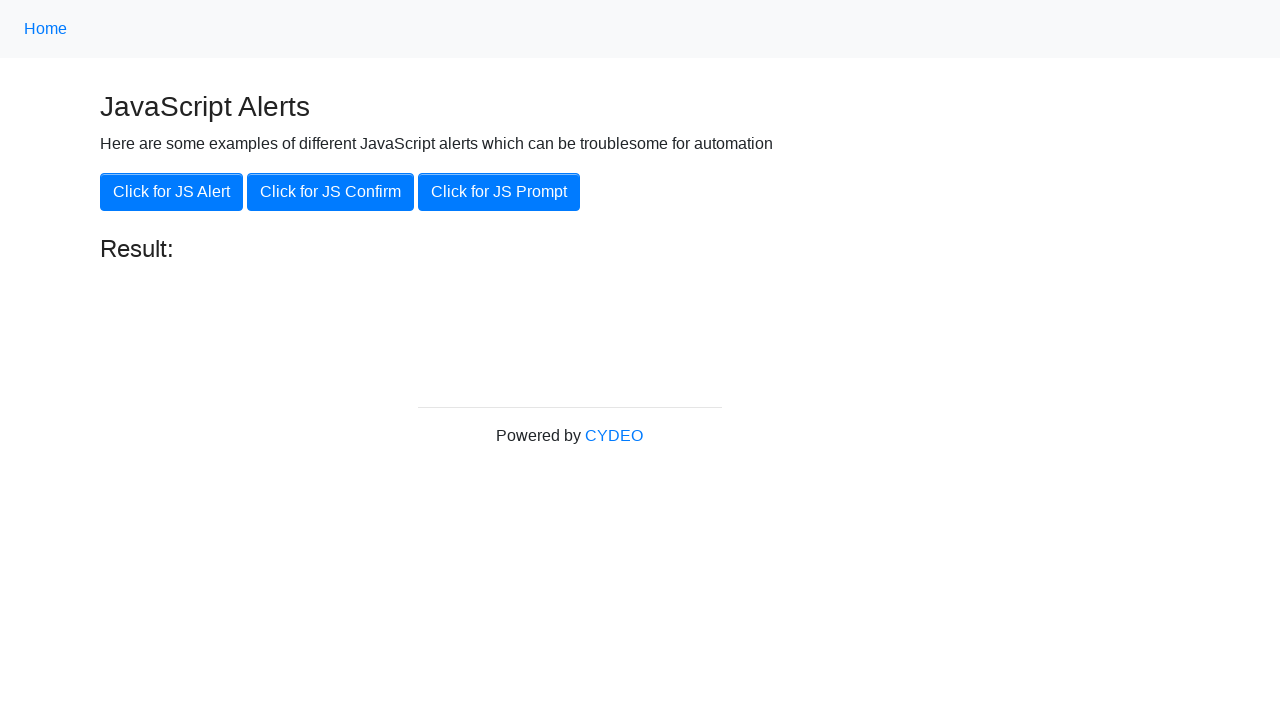

Clicked the 'Click for JS Prompt' button at (499, 192) on xpath=//button[.='Click for JS Prompt']
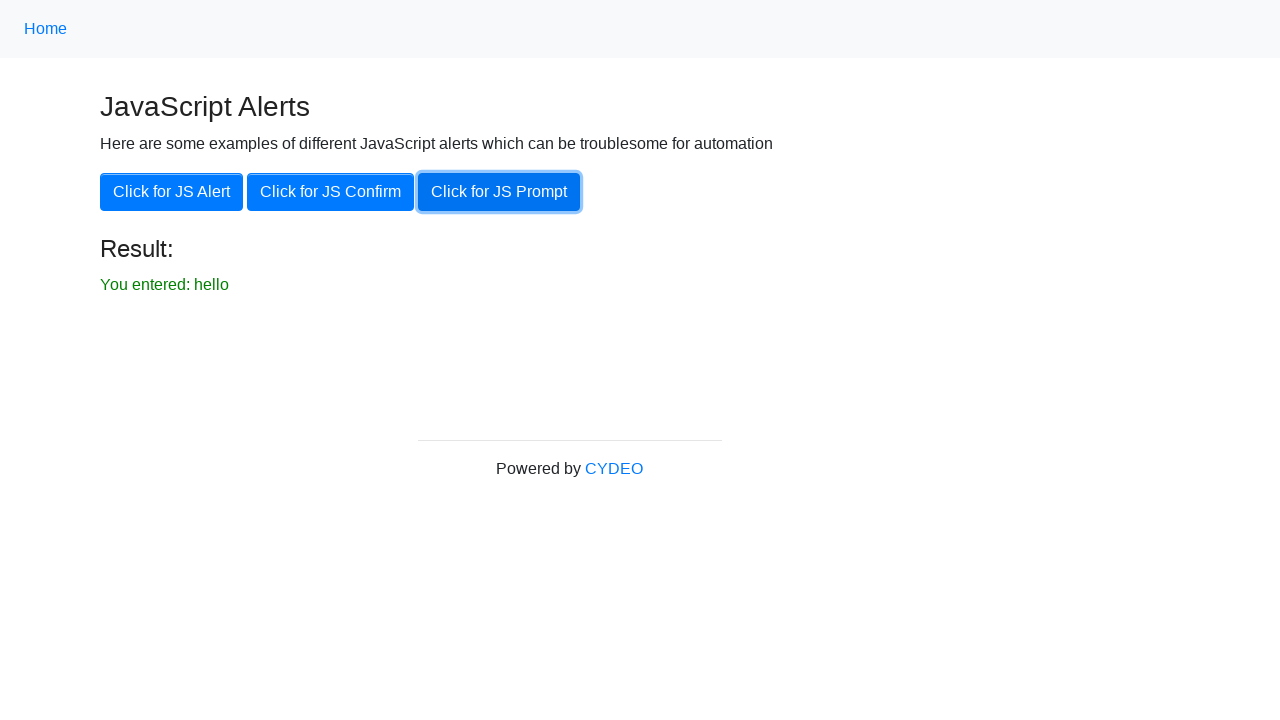

Result message element appeared
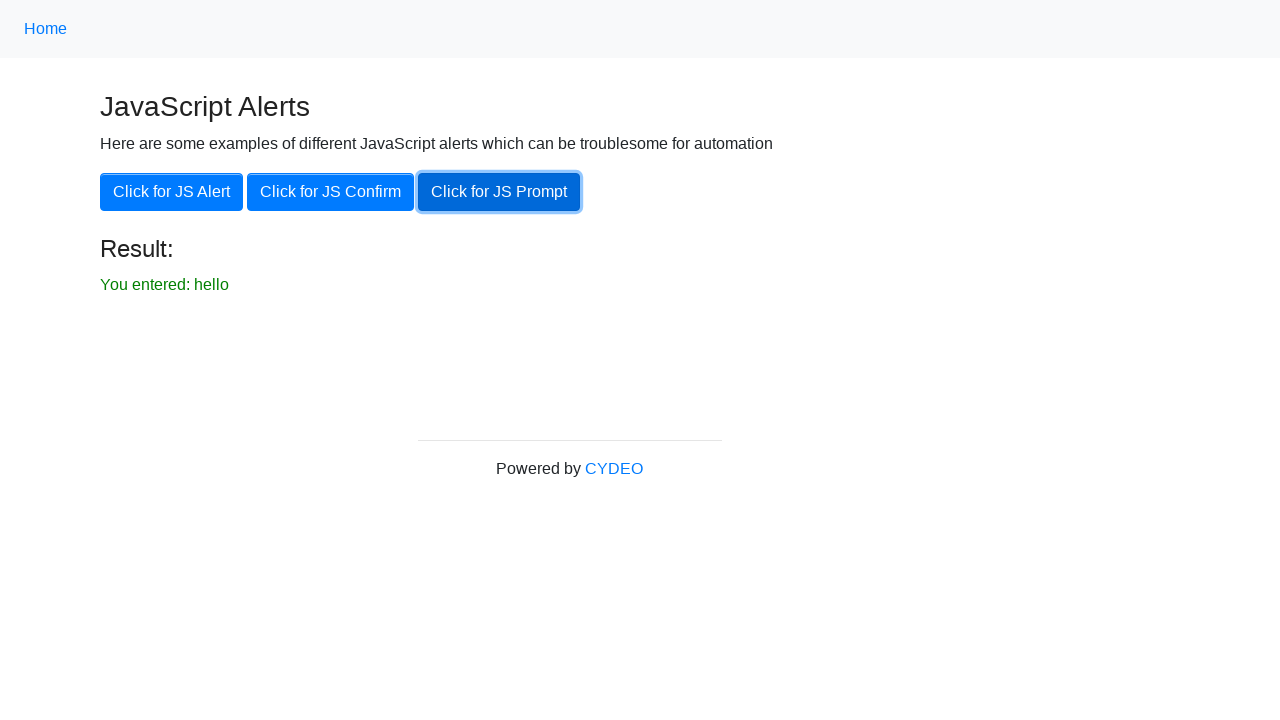

Retrieved result message text
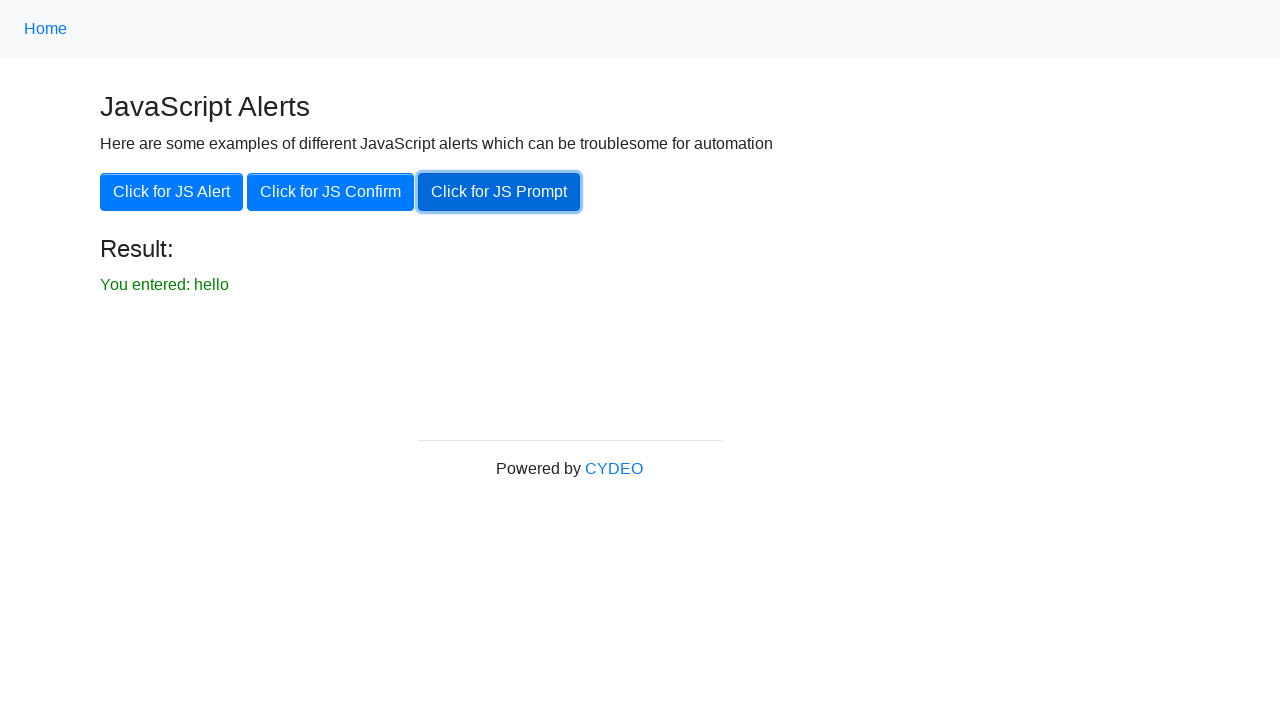

Verified result message shows 'You entered: hello'
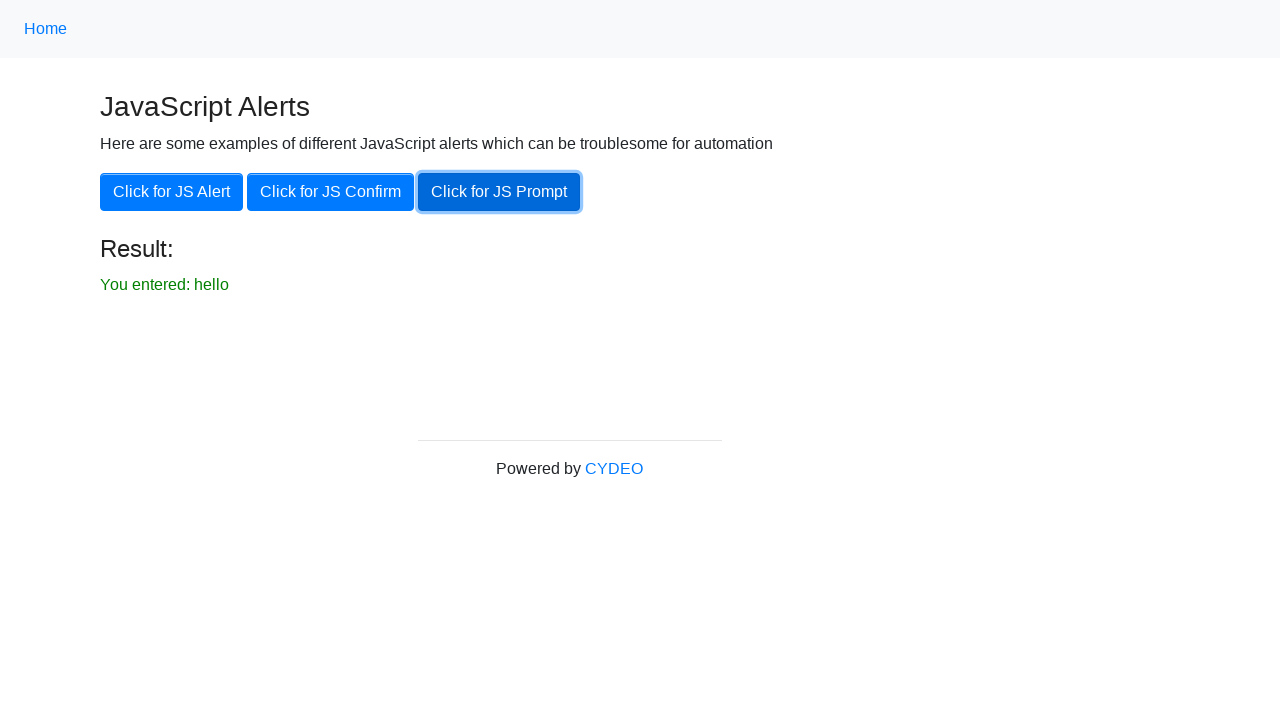

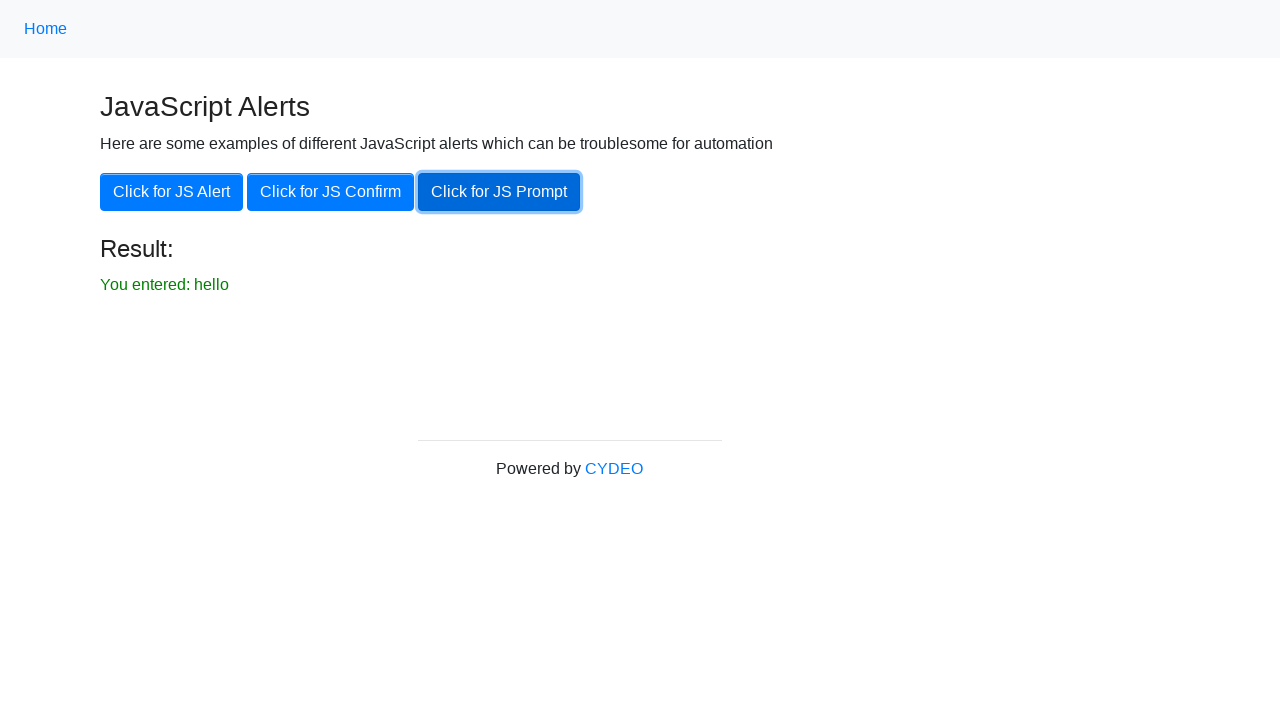